Tests Ajio's search and filter functionality by searching for bags, applying gender filter for men, and verifying that products are displayed with their brand and product names

Starting URL: https://www.ajio.com/

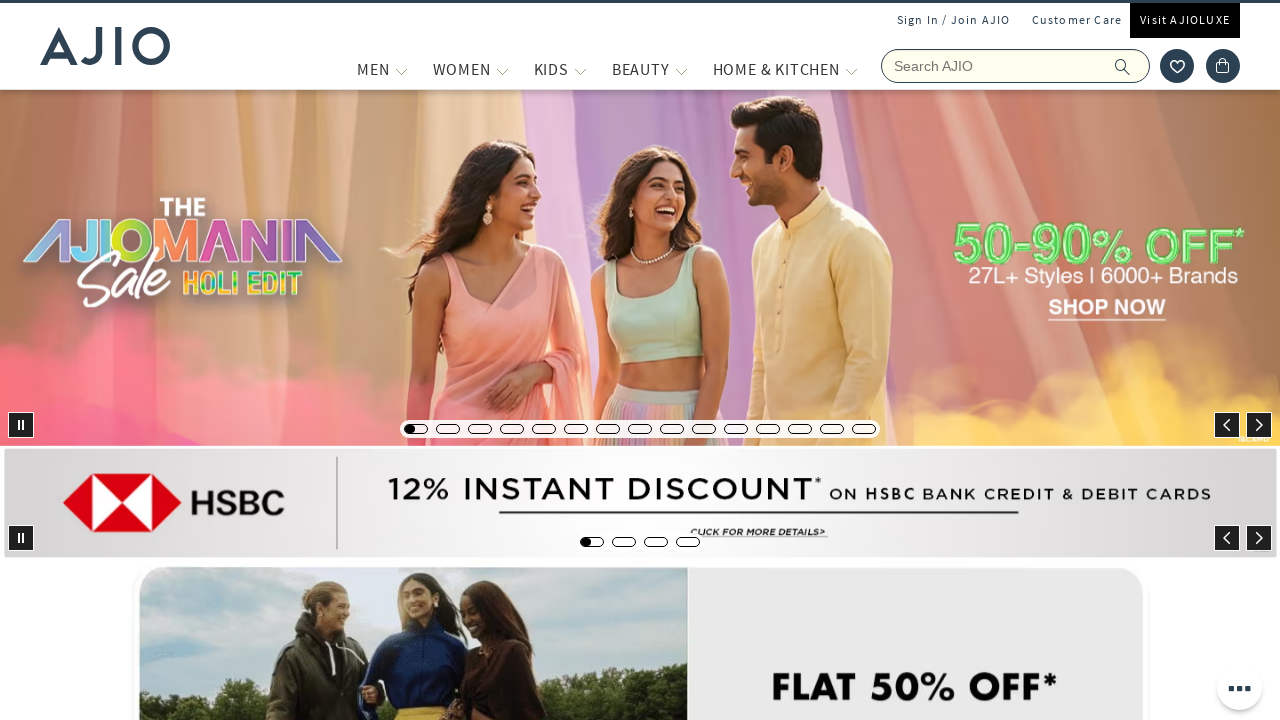

Filled search field with 'Bags' on input[aria-label='Search Ajio']
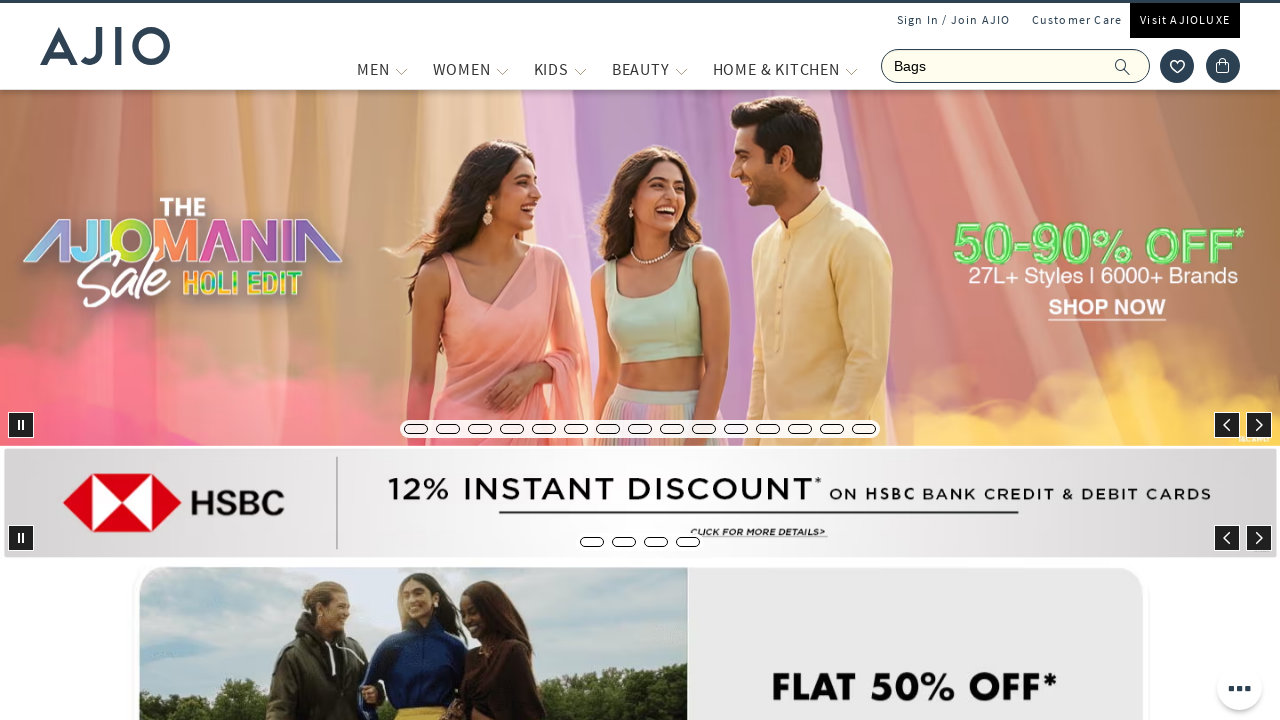

Pressed Enter to search for bags on input[aria-label='Search Ajio']
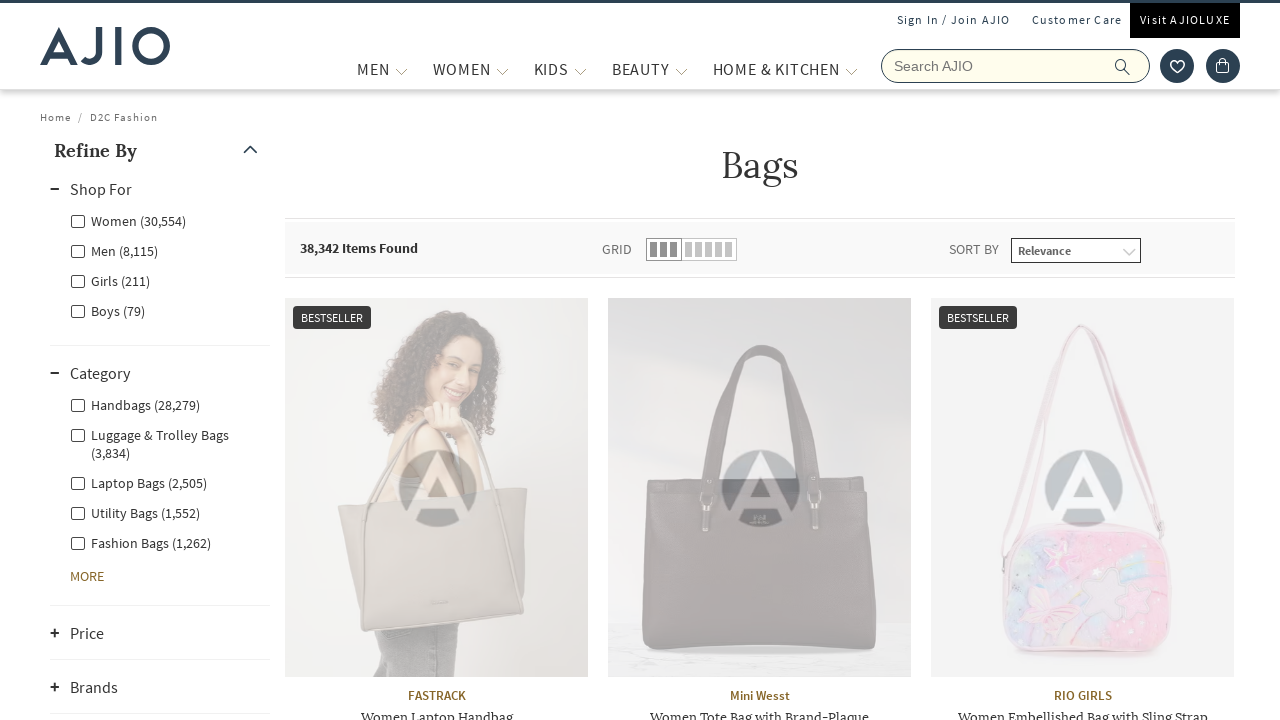

Clicked Men gender filter at (114, 250) on xpath=//label[@class='facet-linkname facet-linkname-genderfilter facet-linkname-
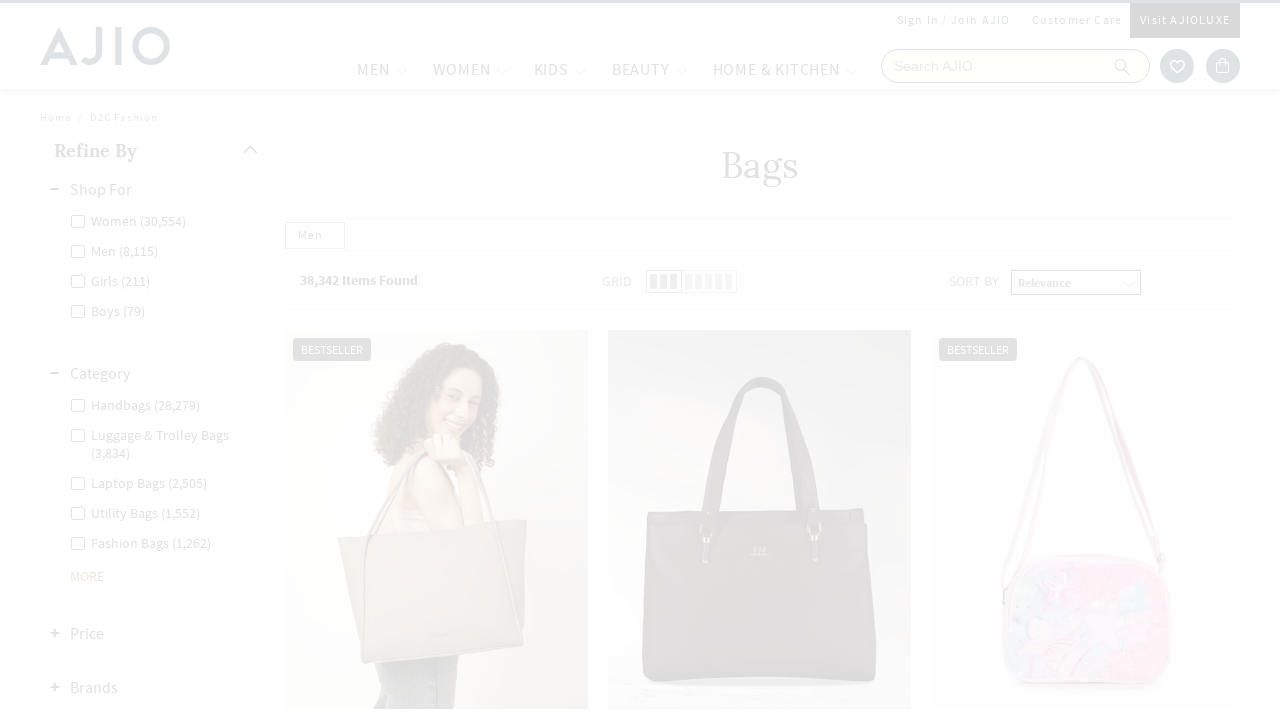

Men fashion bags filter loaded
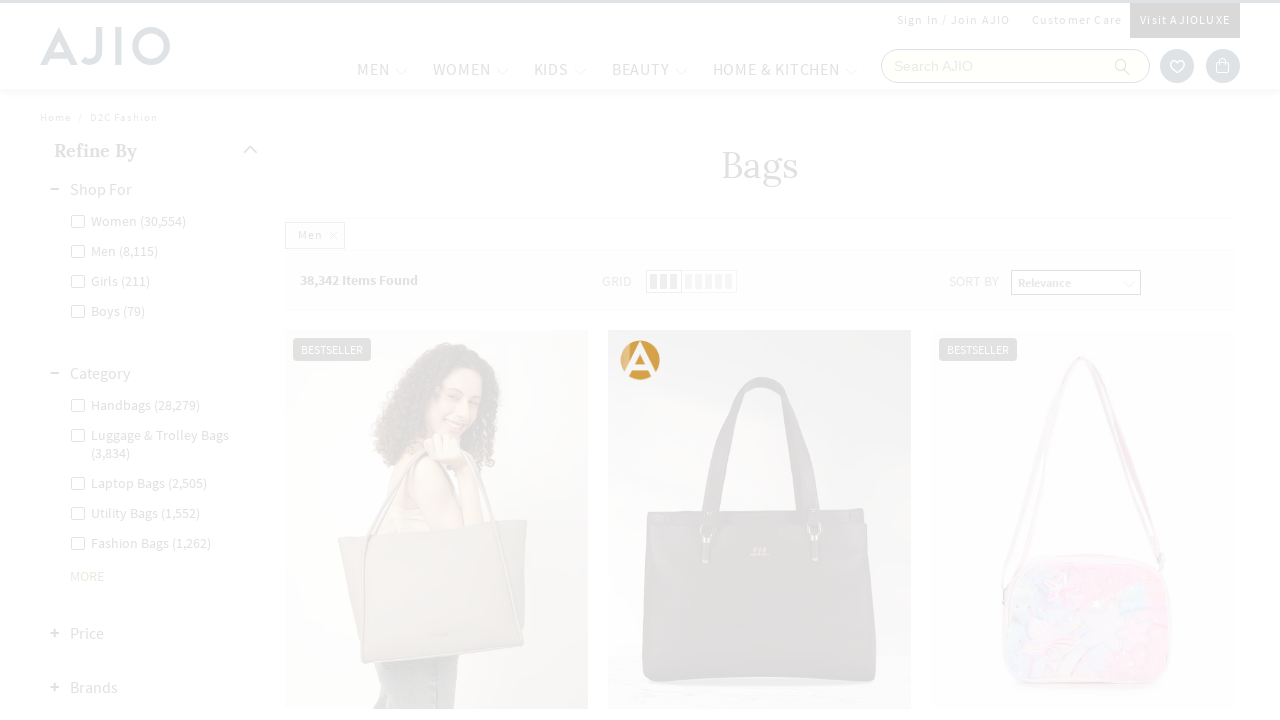

Items count indicator is displayed
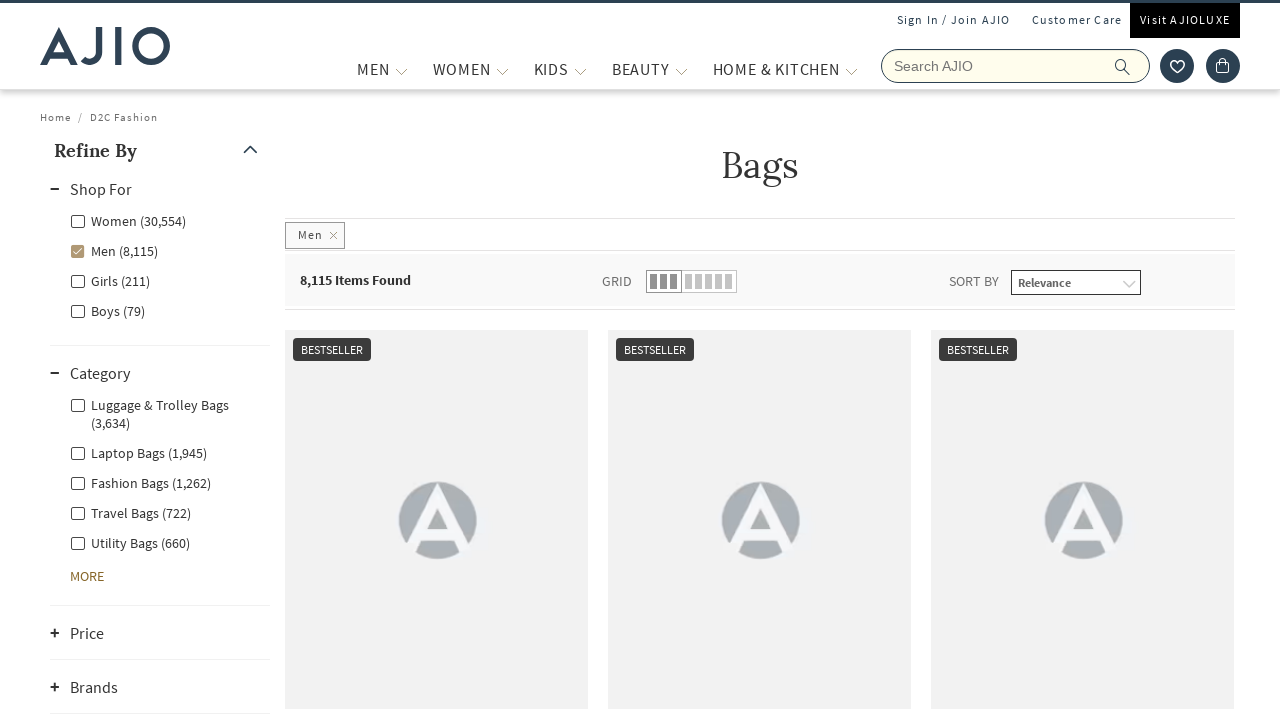

Product brand names are displayed
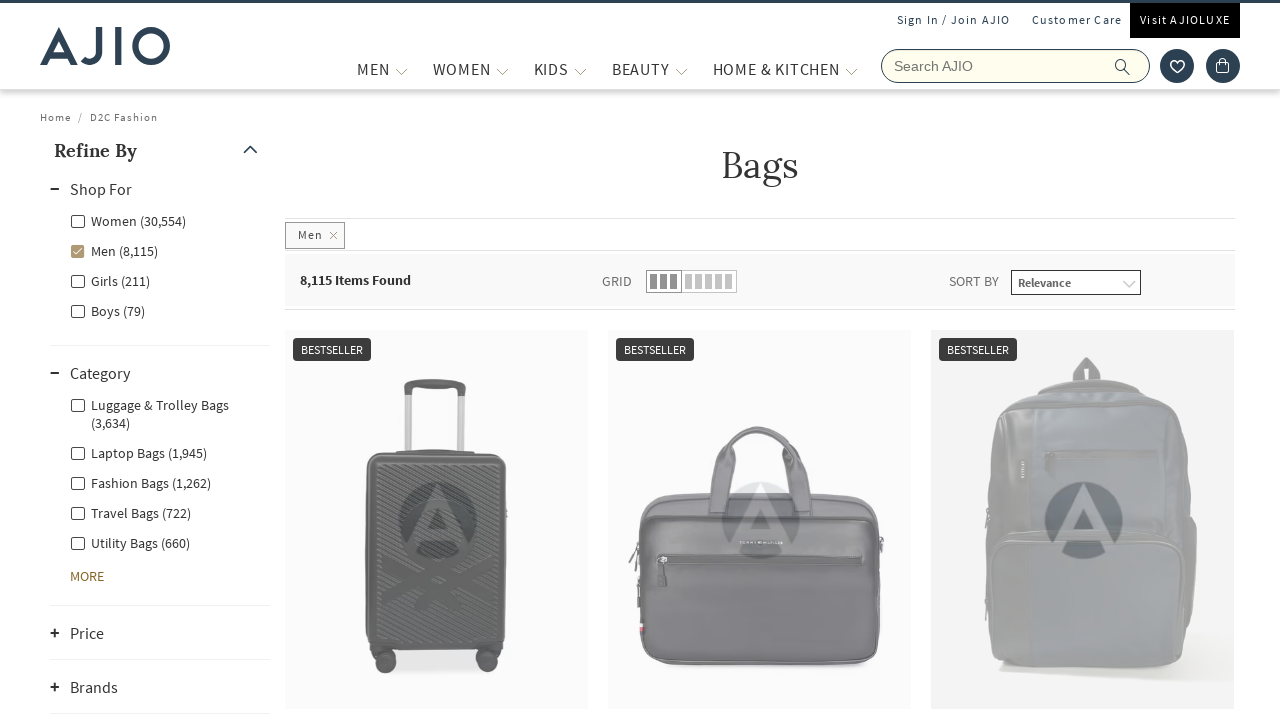

Product names are displayed
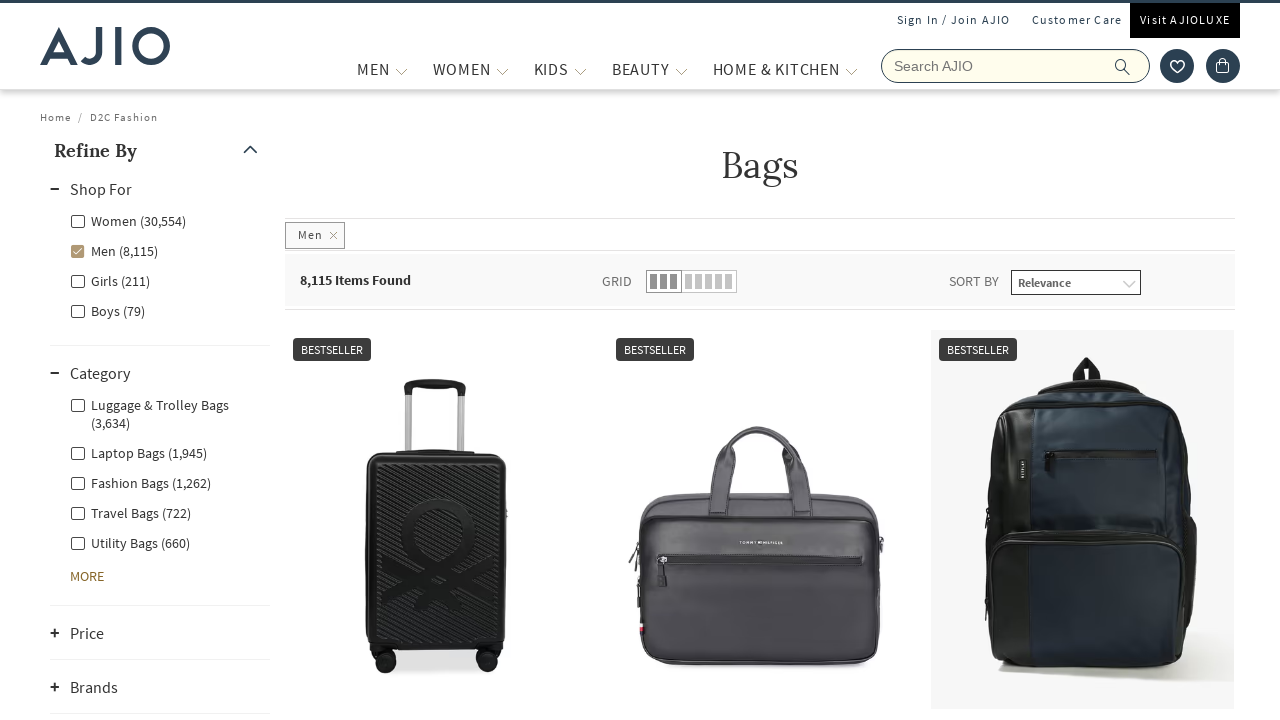

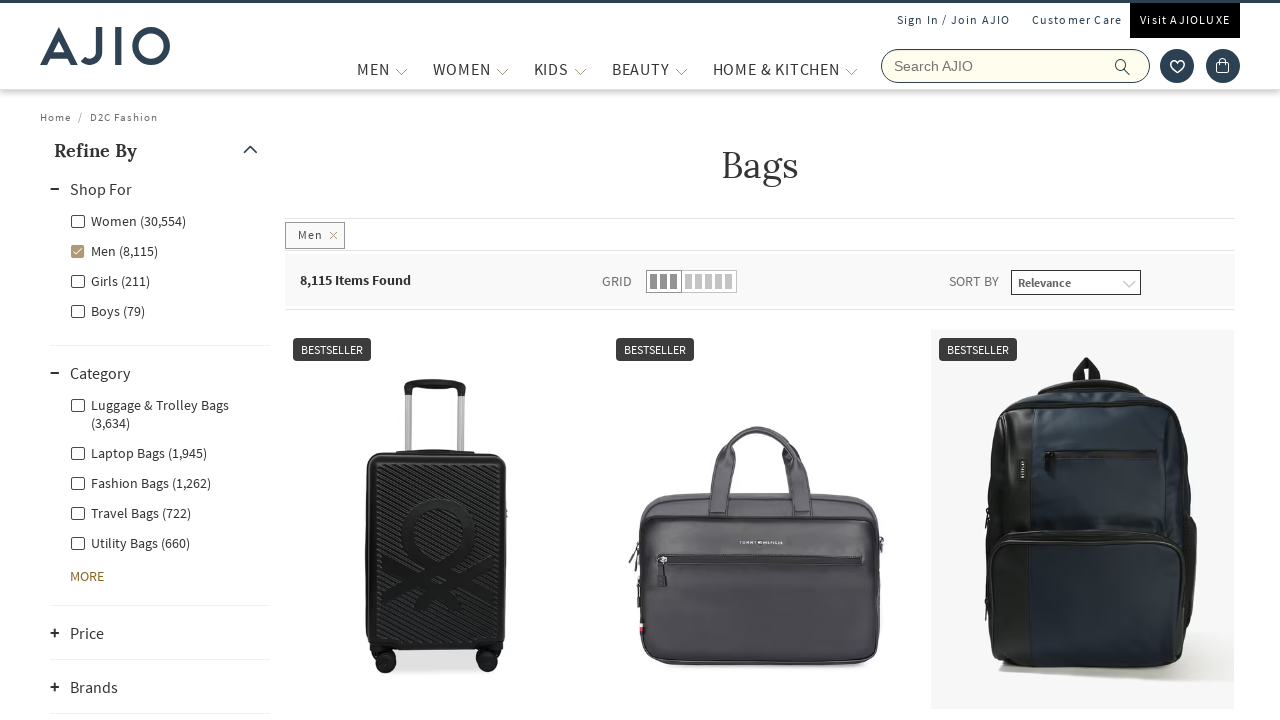